Tests radio button functionality on DemoQA by clicking the "Yes" and "Impressive" radio button options

Starting URL: https://demoqa.com/radio-button

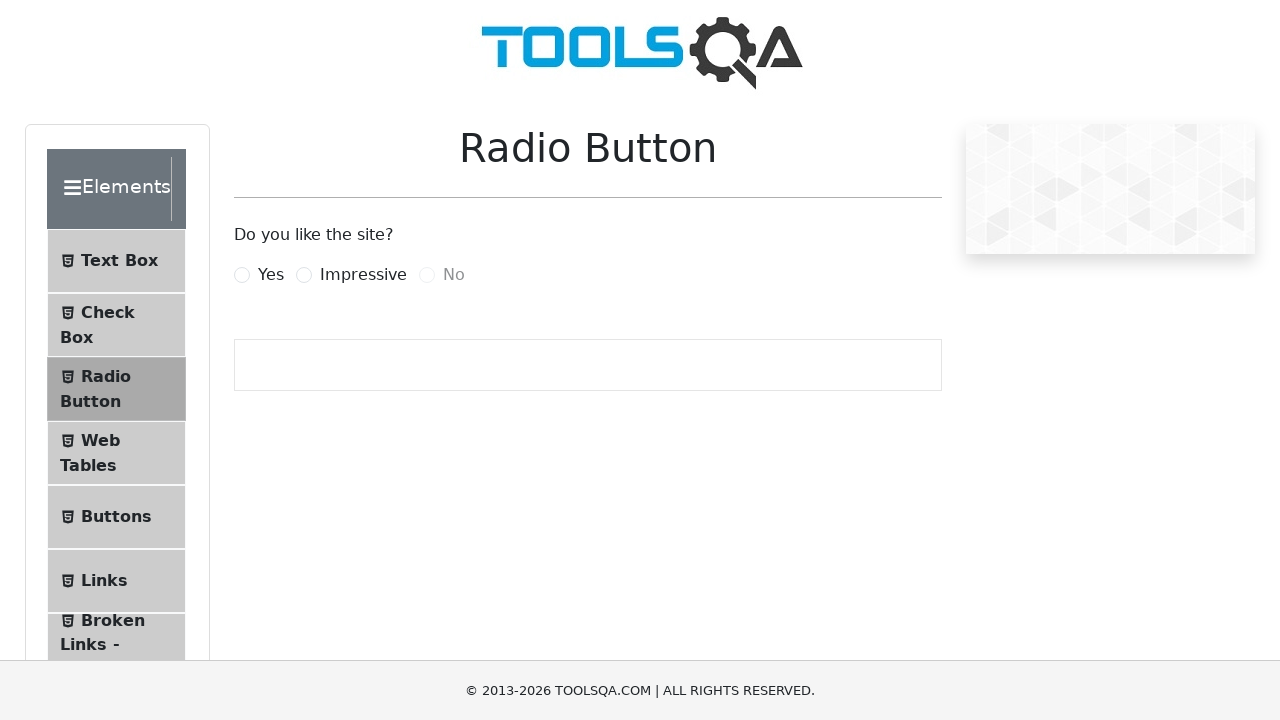

Clicked the 'Yes' radio button at (271, 275) on label[for='yesRadio']
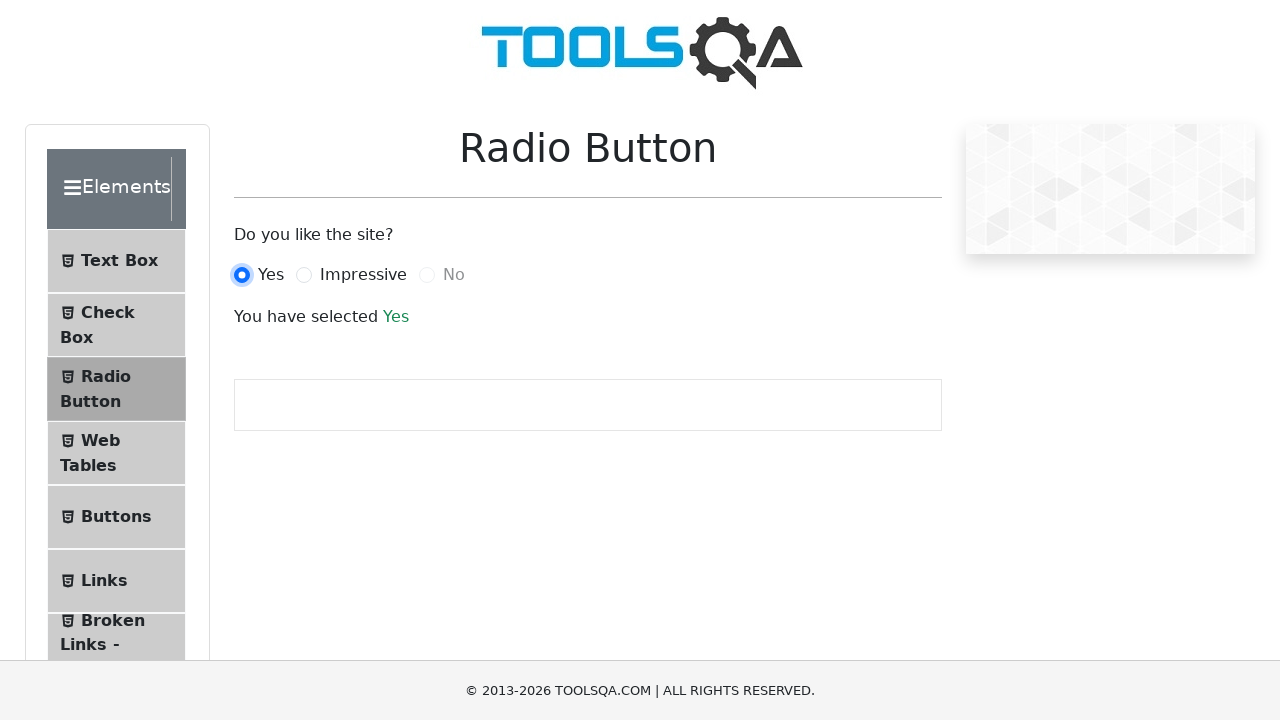

Clicked the 'Impressive' radio button at (363, 275) on label[for='impressiveRadio']
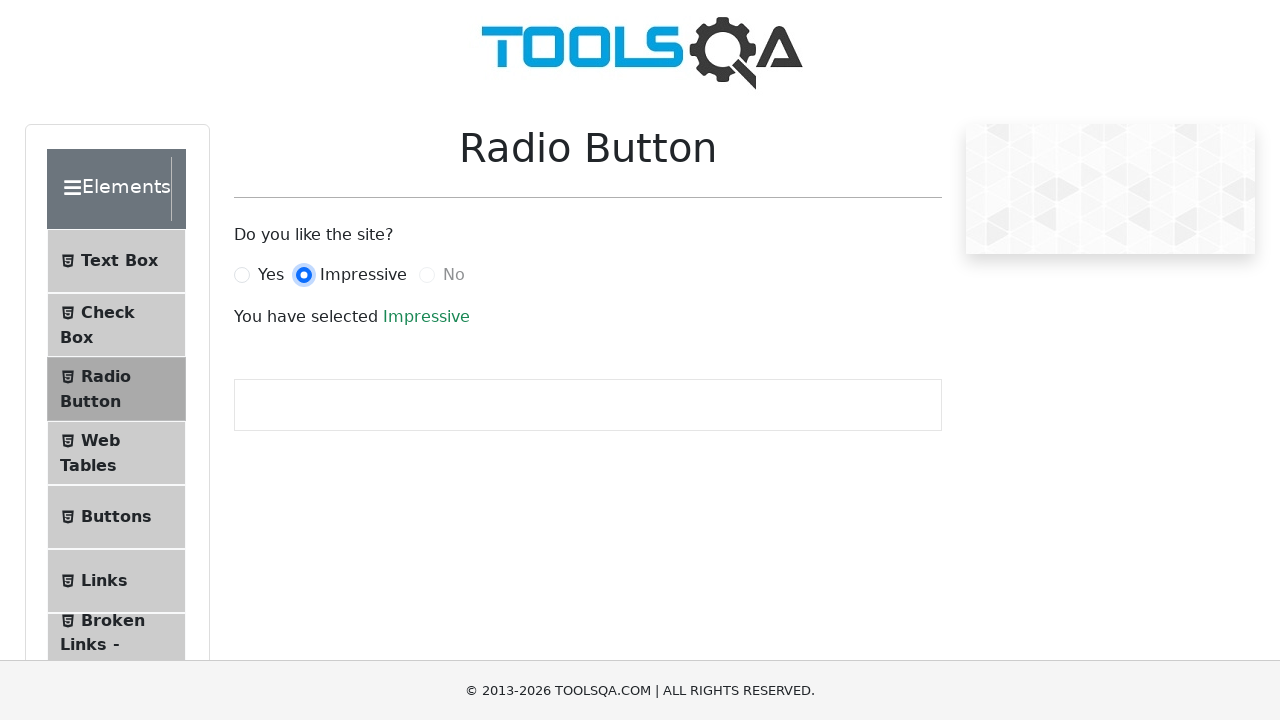

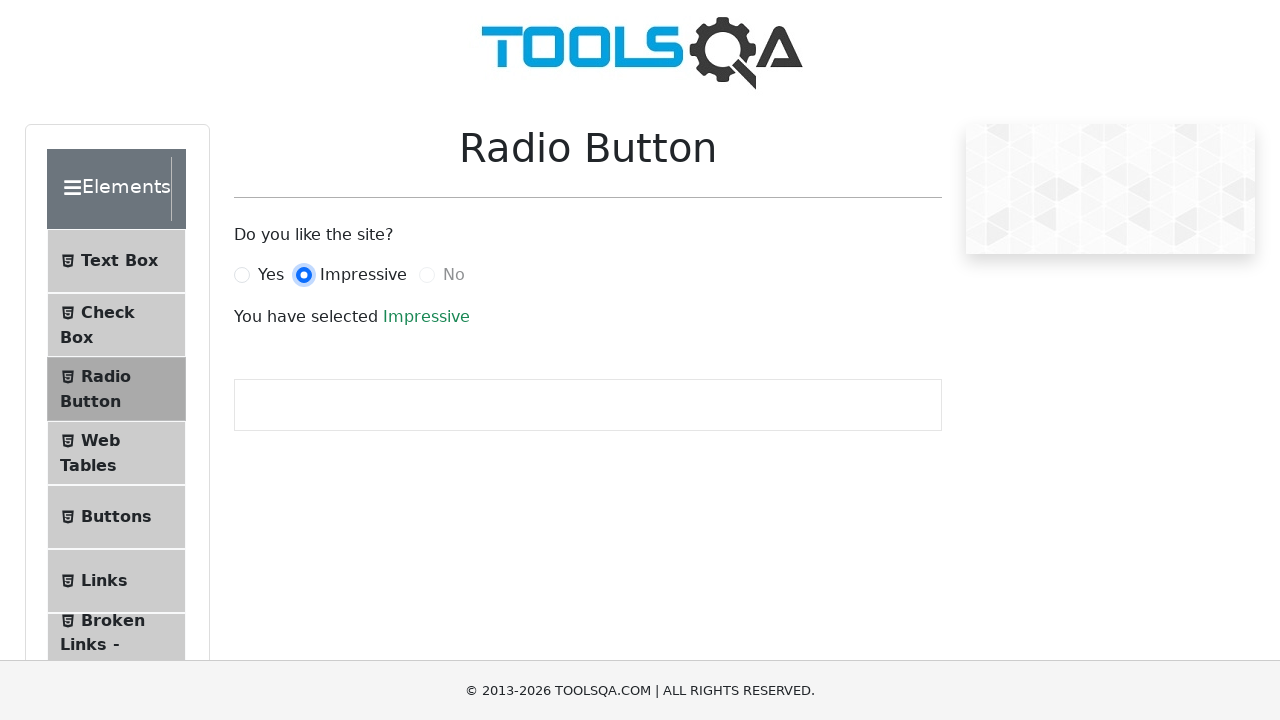